Tests input field functionality by entering a number, clearing it, and entering a different number

Starting URL: http://the-internet.herokuapp.com/inputs

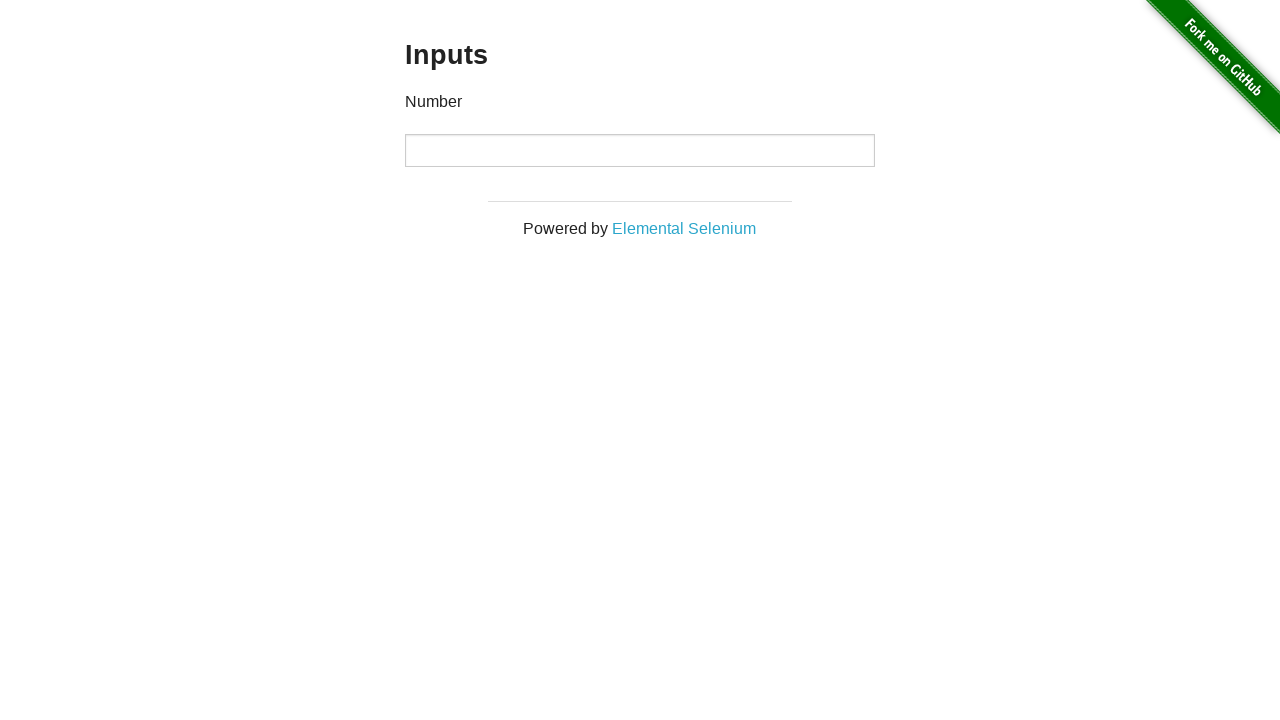

Entered '1000' into the input field on input
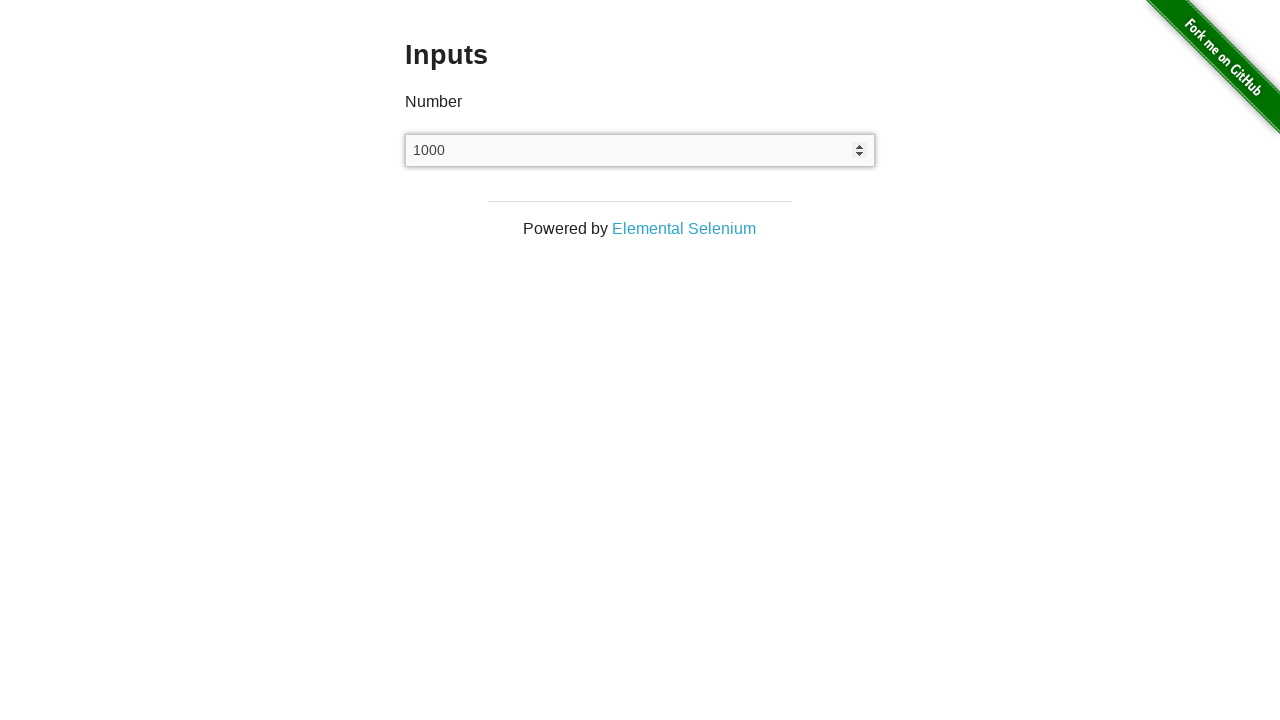

Waited 1 second to observe the entered value
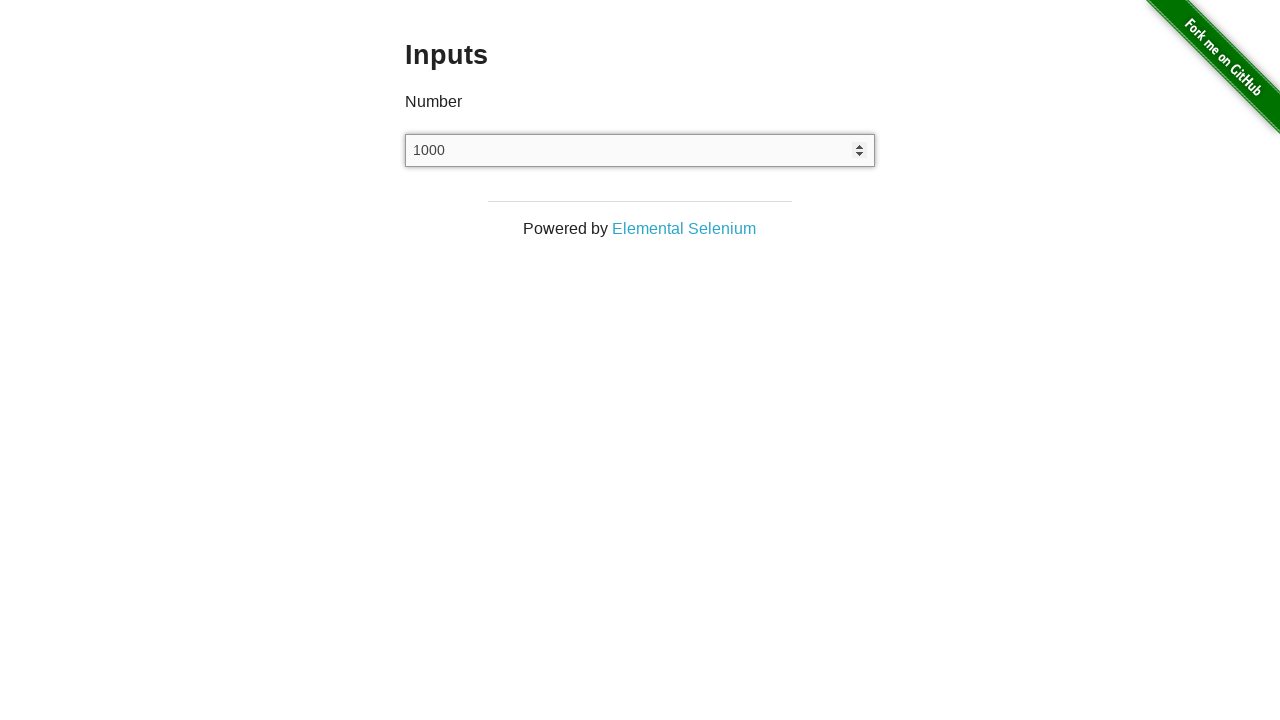

Cleared the input field on input
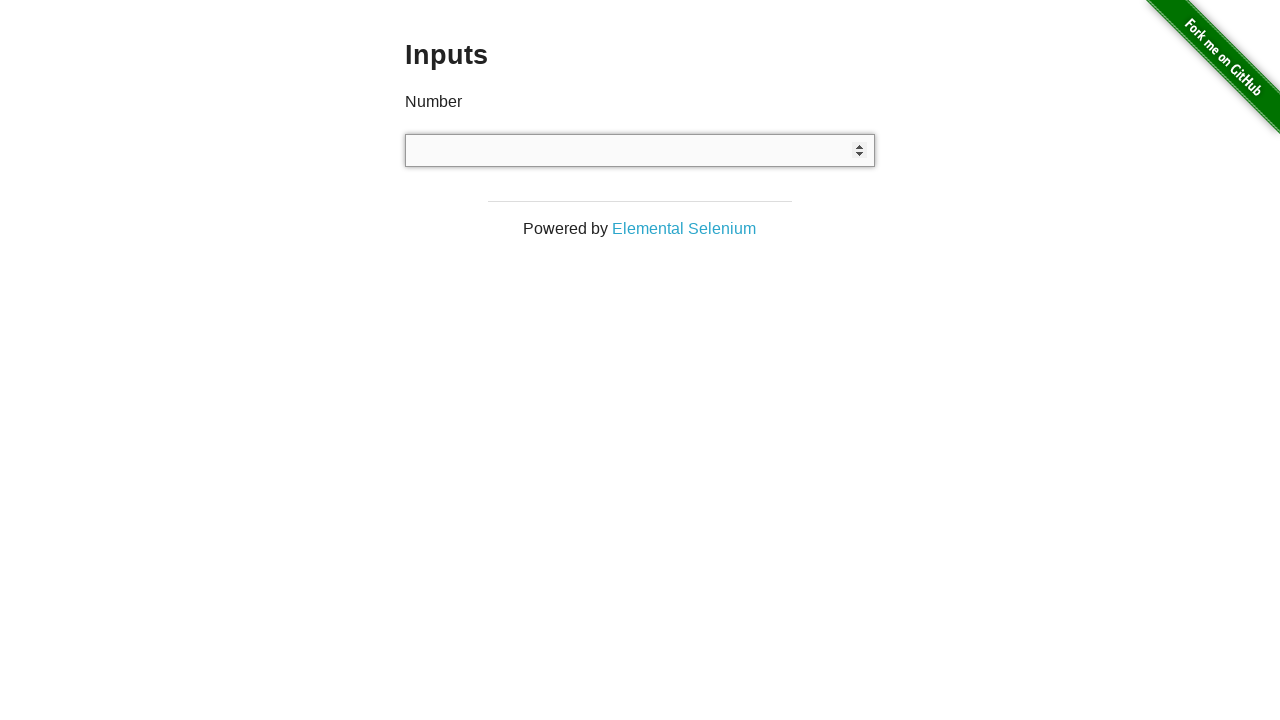

Waited 1 second to observe the cleared state
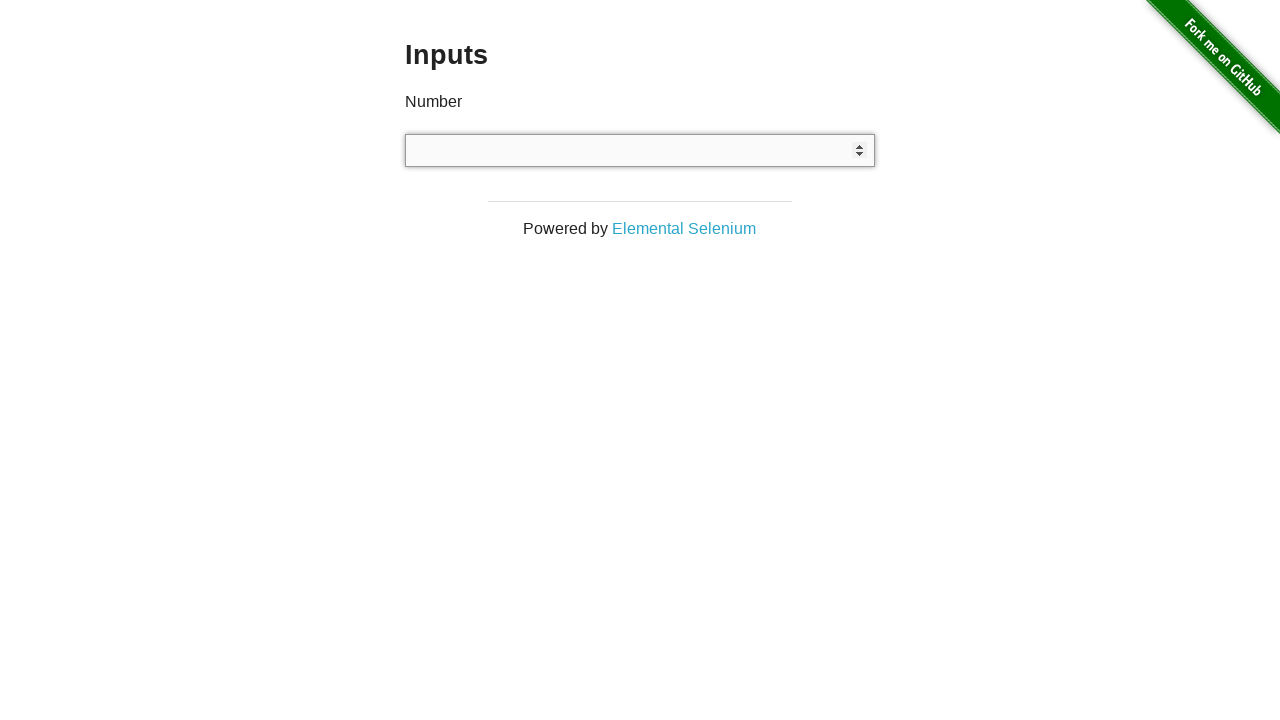

Entered '999' into the input field on input
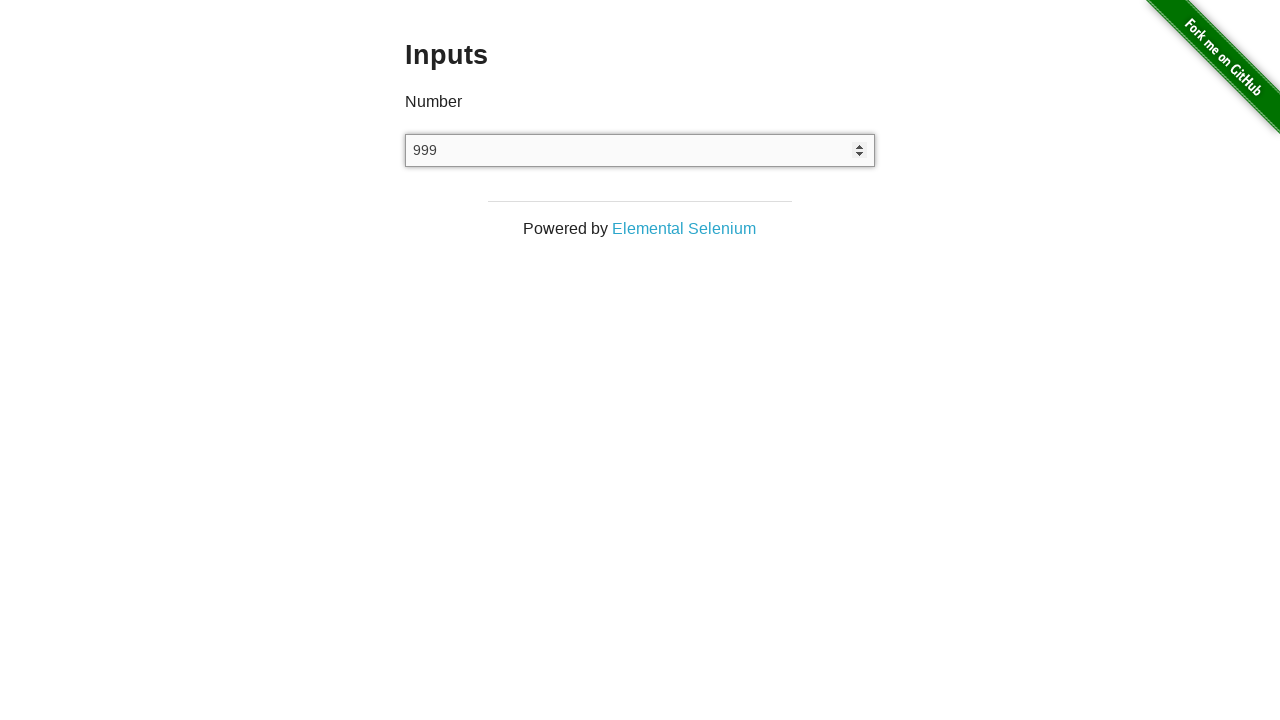

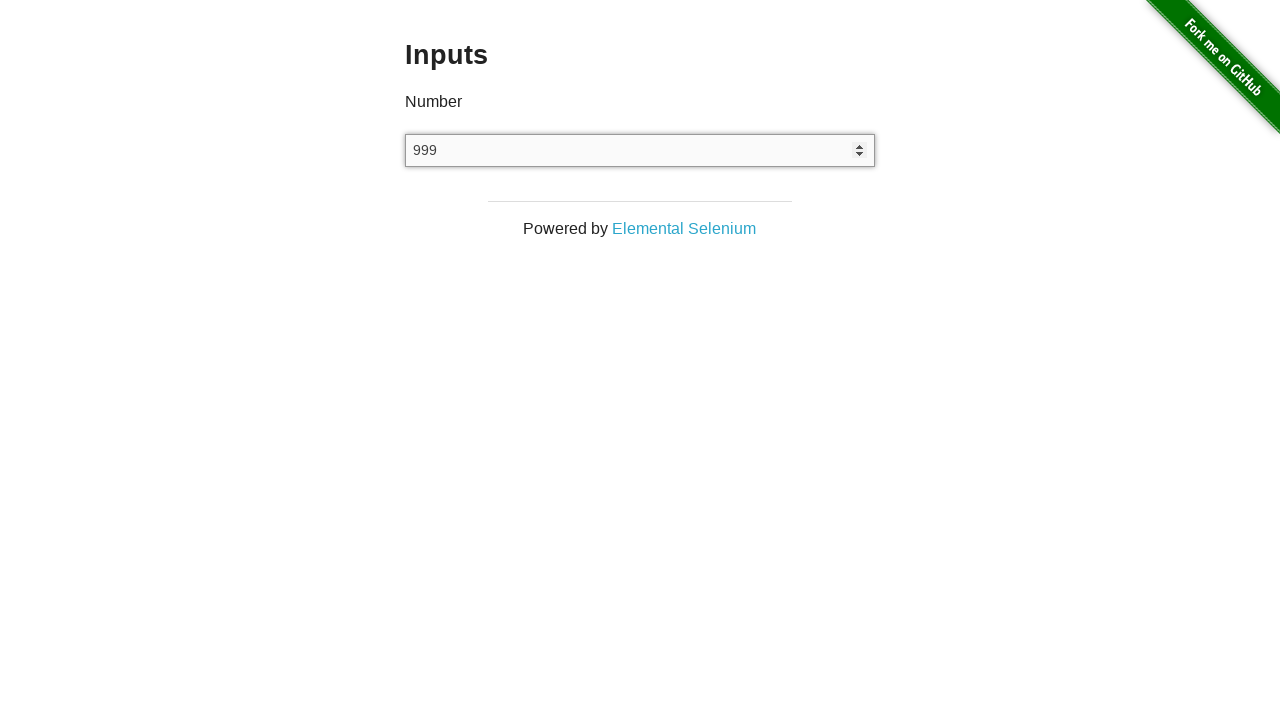